Gets element information from the logo and verifies it is visible

Starting URL: https://duckduckgo.com/

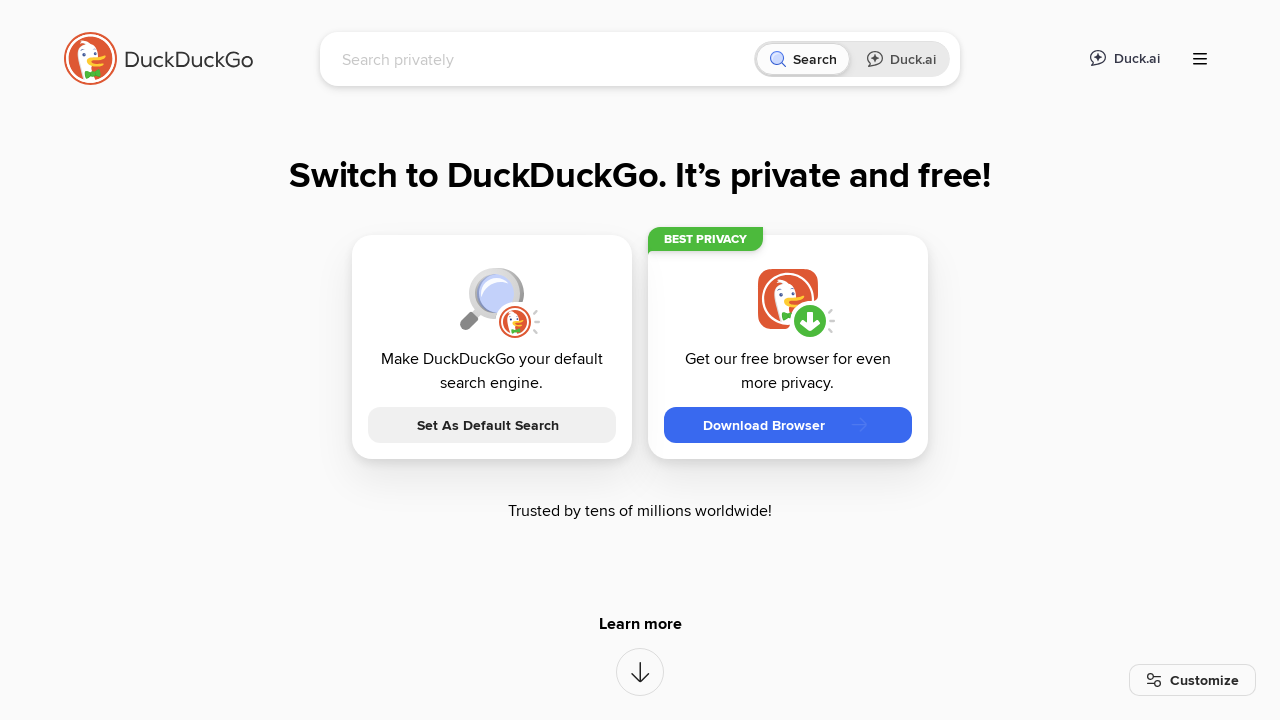

Located DuckDuckGo logo element using XPath selector
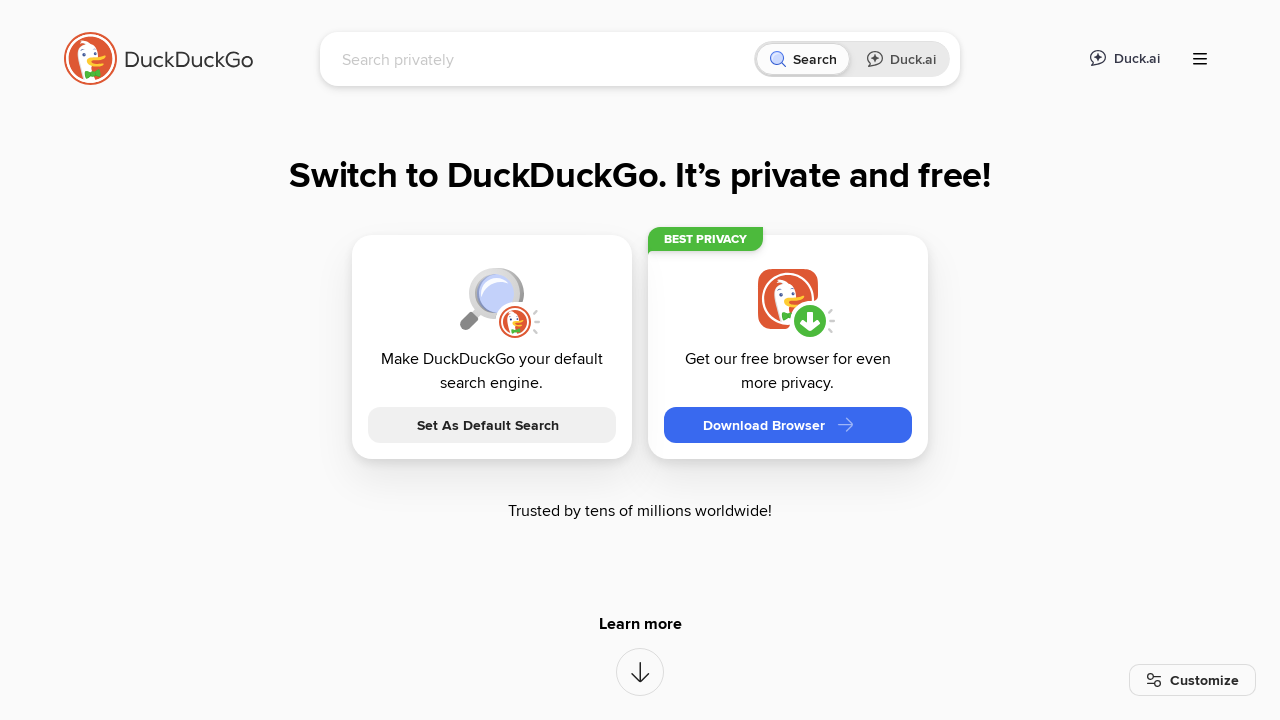

Verified that logo element is visible
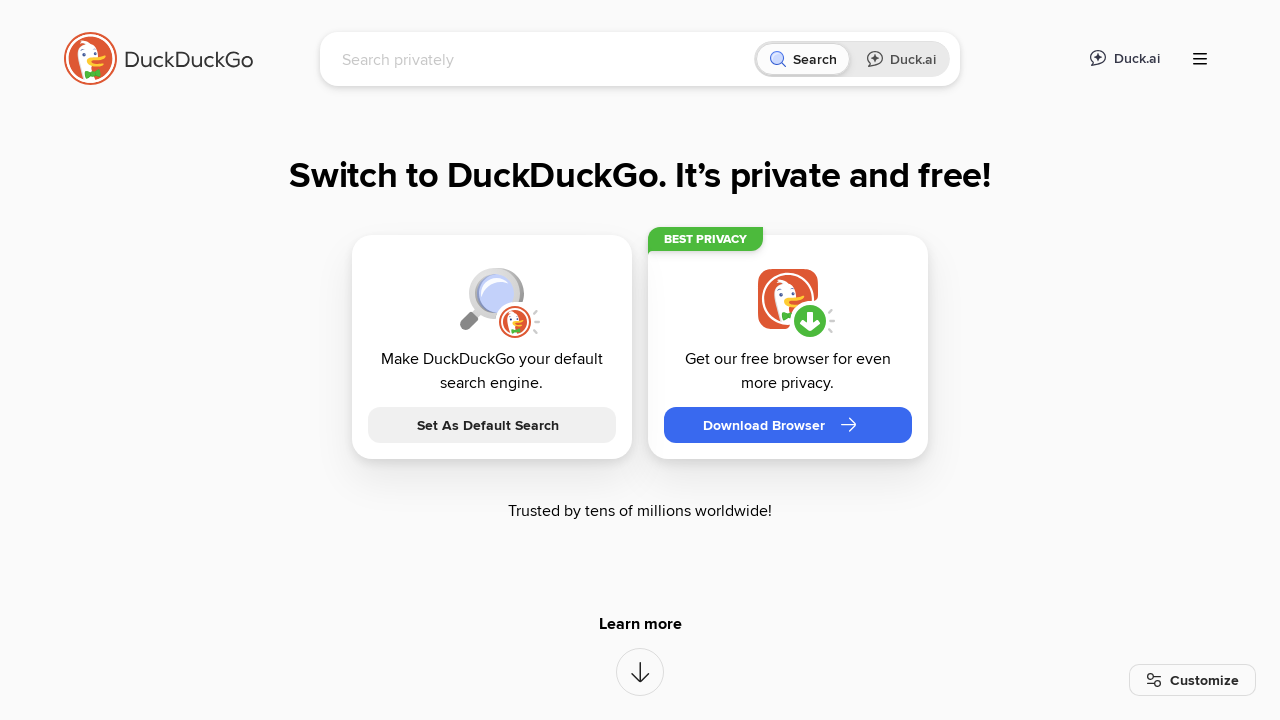

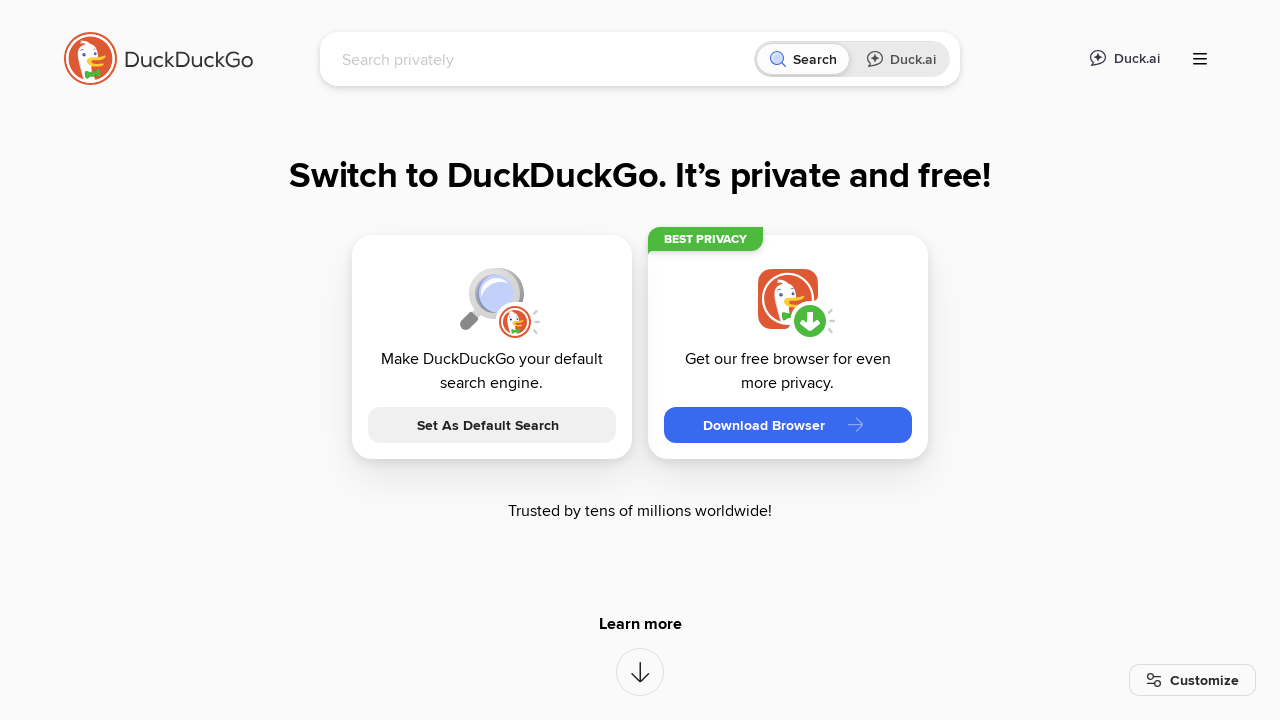